Tests mouse drawing functionality on Kleki canvas by performing mouse down, move, and up actions to draw lines on the canvas

Starting URL: http://kleki.com

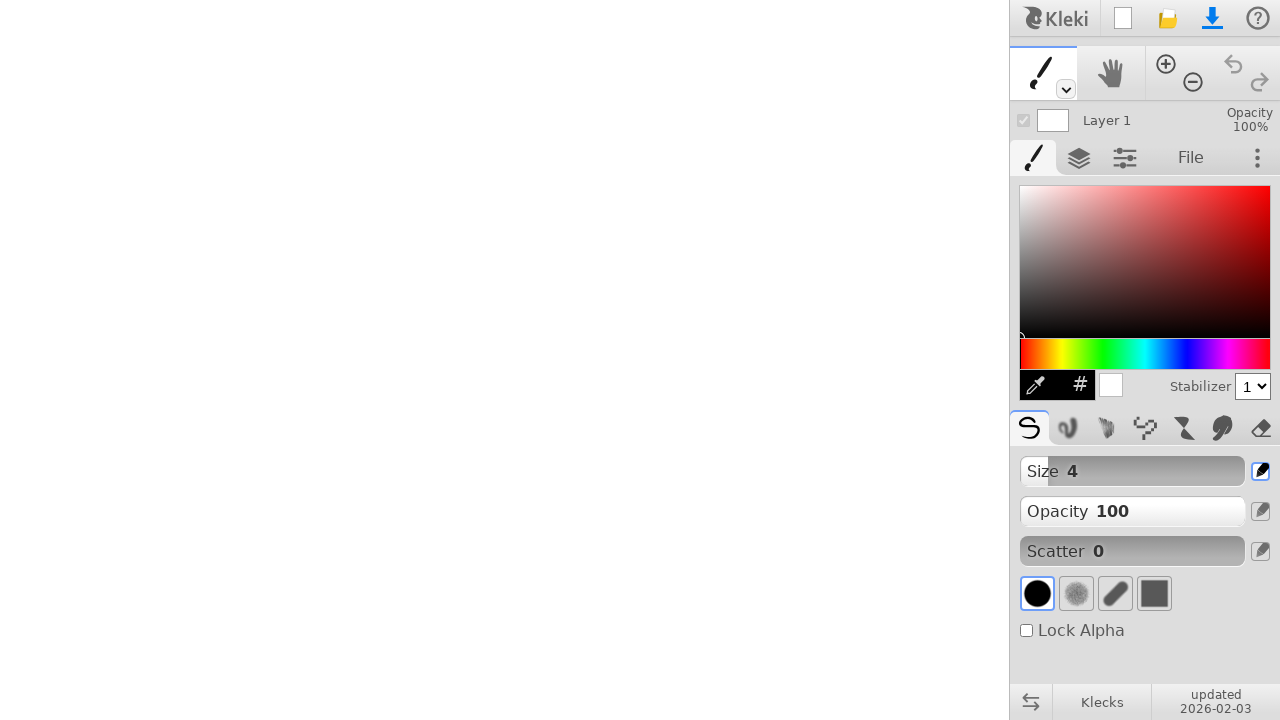

Canvas element loaded
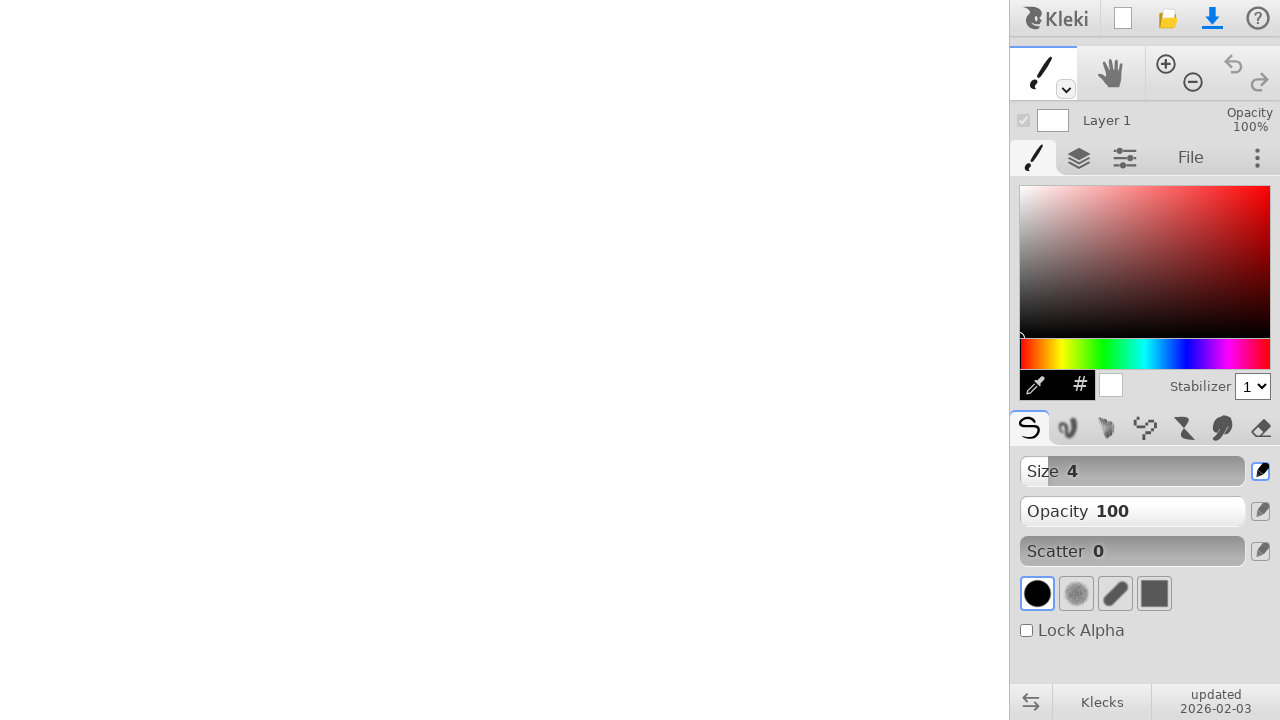

Waited 5 seconds for canvas to fully render
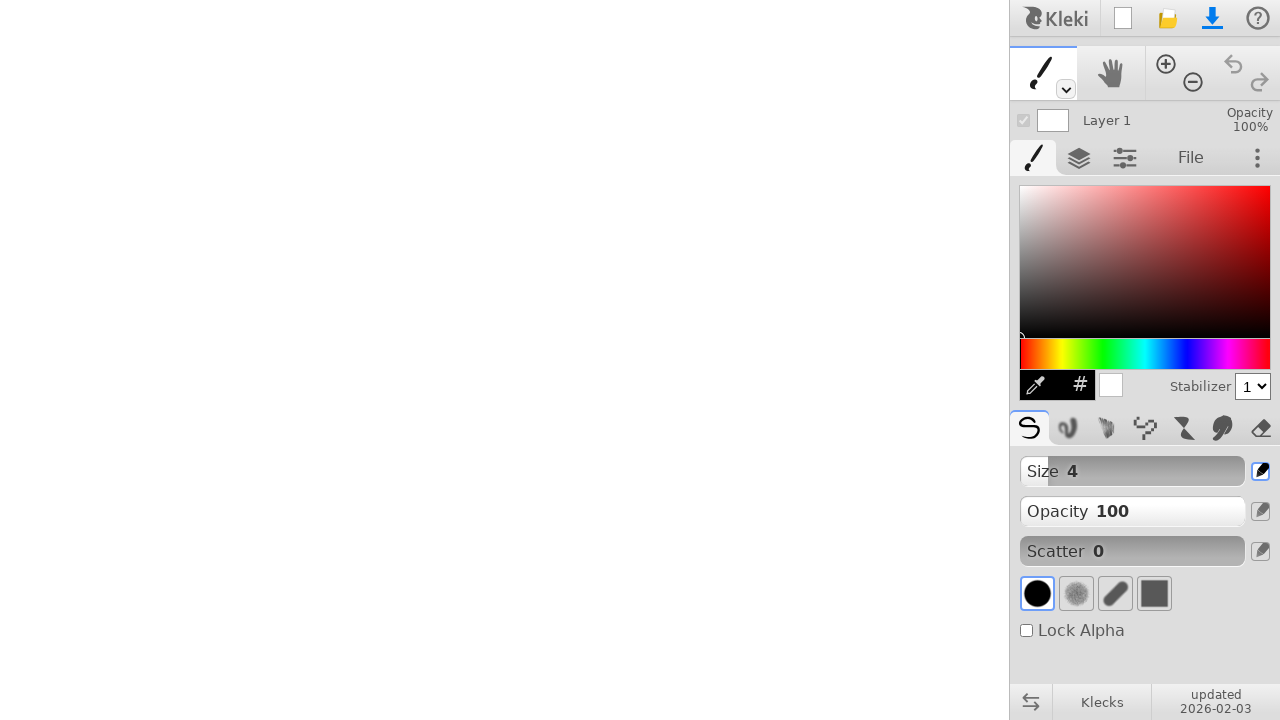

Located first canvas element
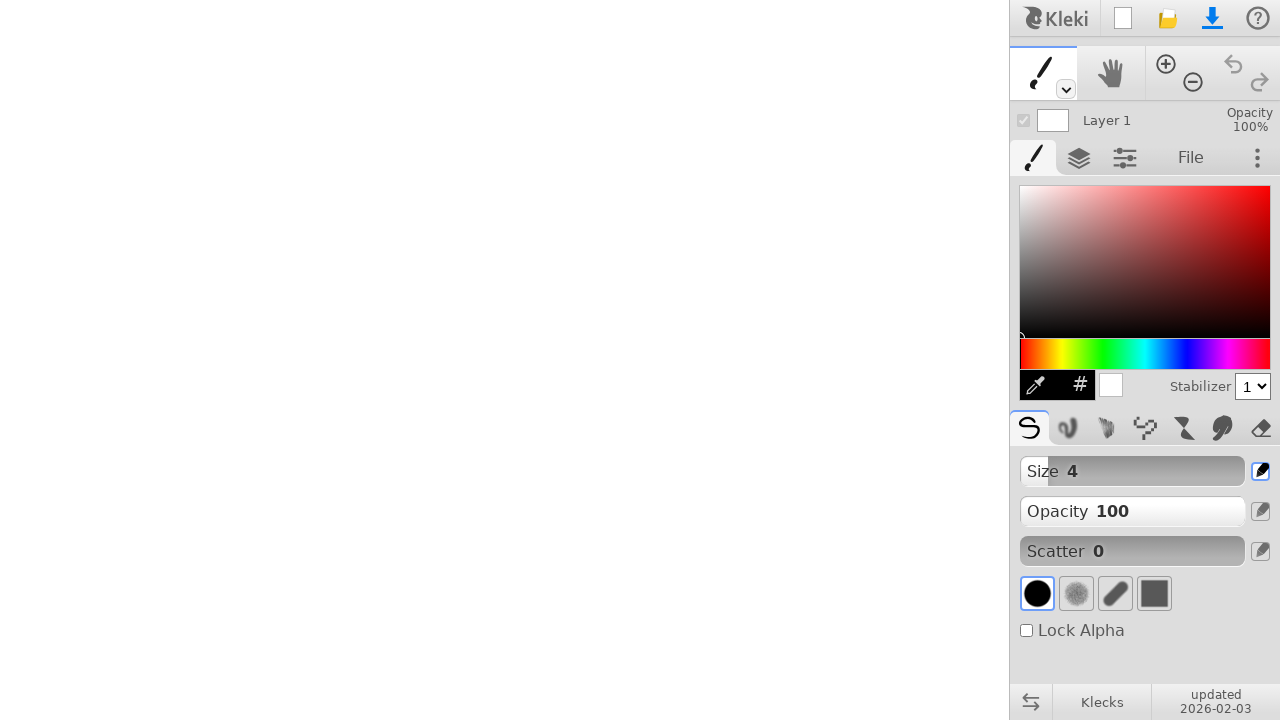

Retrieved canvas bounding box for coordinate calculations
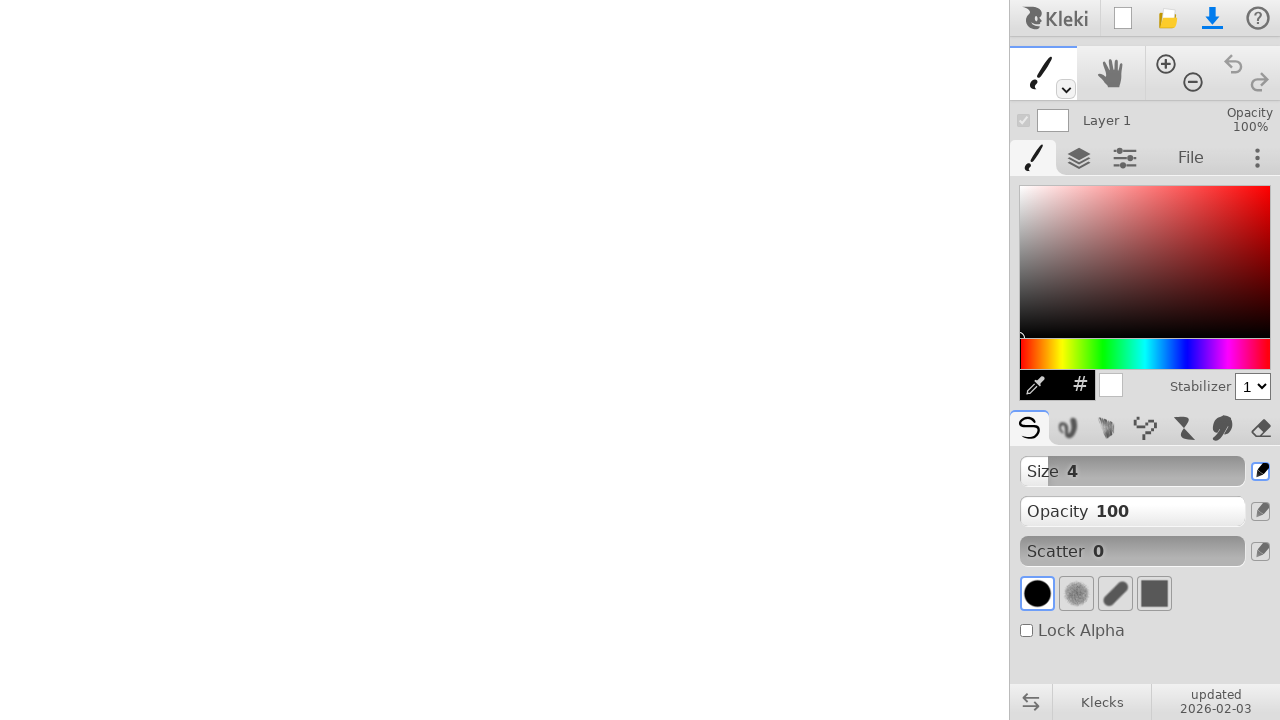

Moved mouse to starting position (300, 300) on canvas at (300, 300)
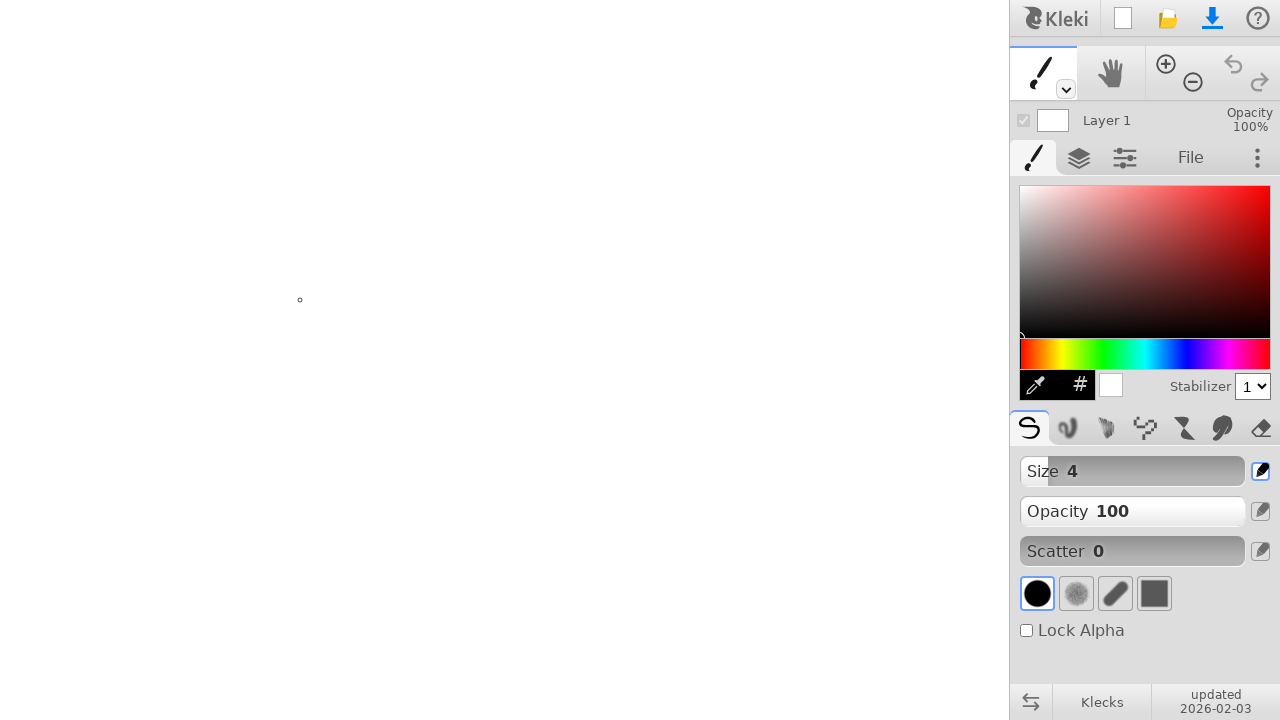

Pressed mouse button down to start drawing first line at (300, 300)
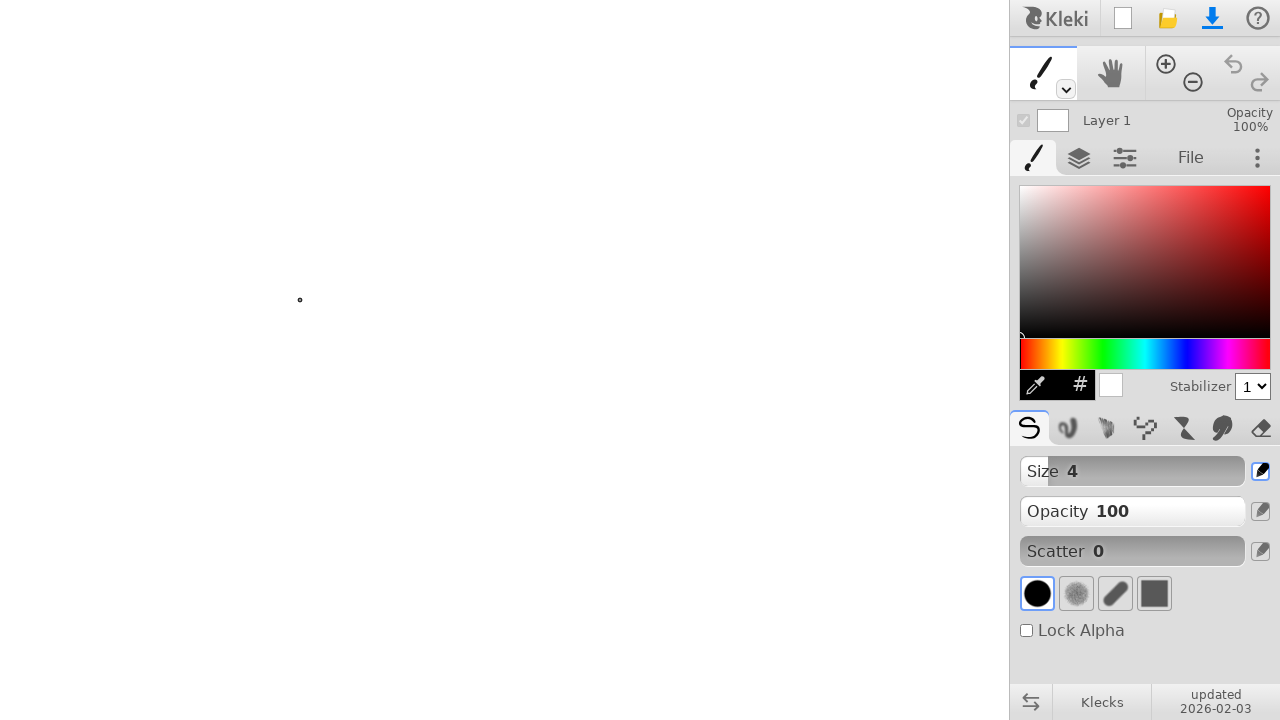

Moved mouse to end position (400, 400) while drawing first line at (400, 400)
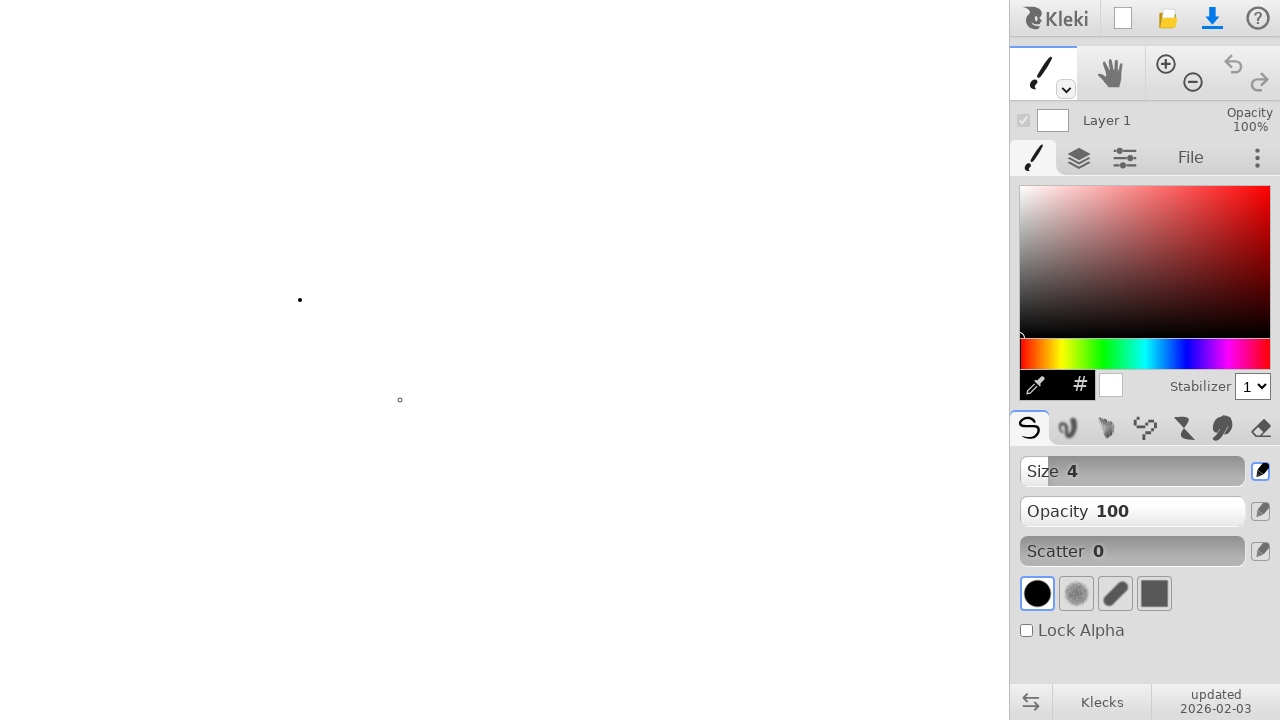

Released mouse button to complete first line at (400, 400)
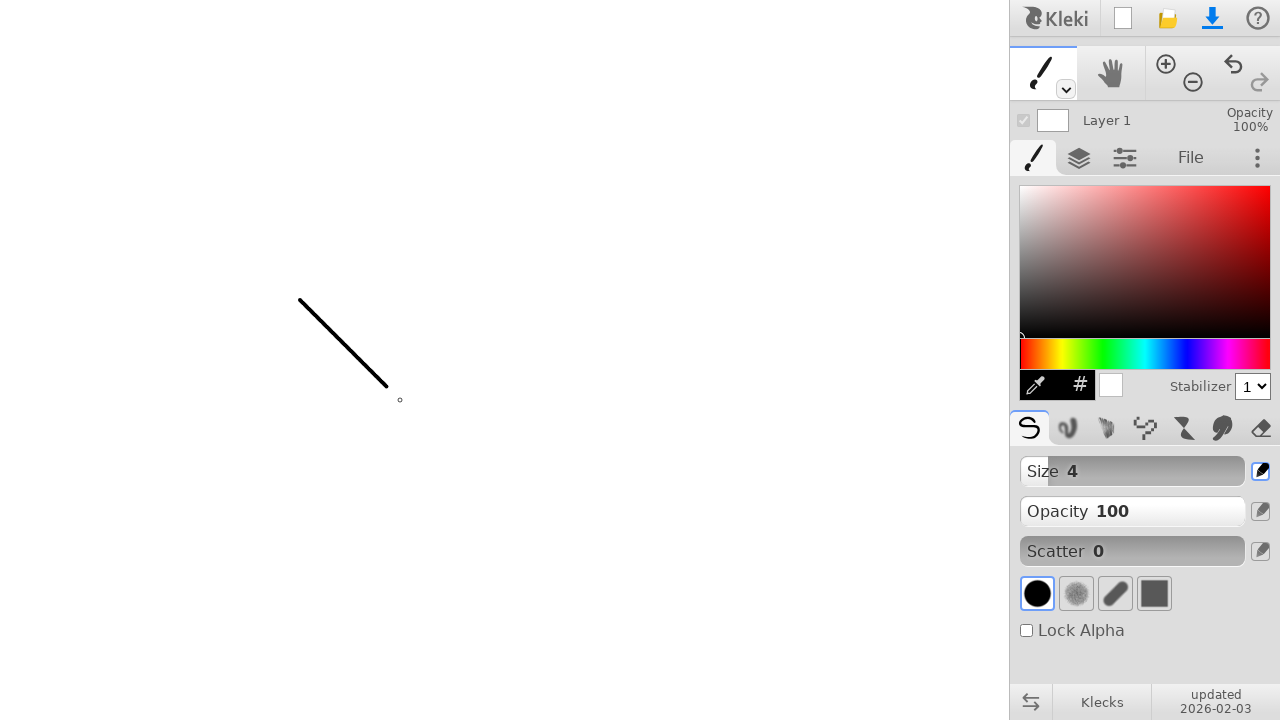

Moved mouse to starting position (300, 400) for second line at (300, 400)
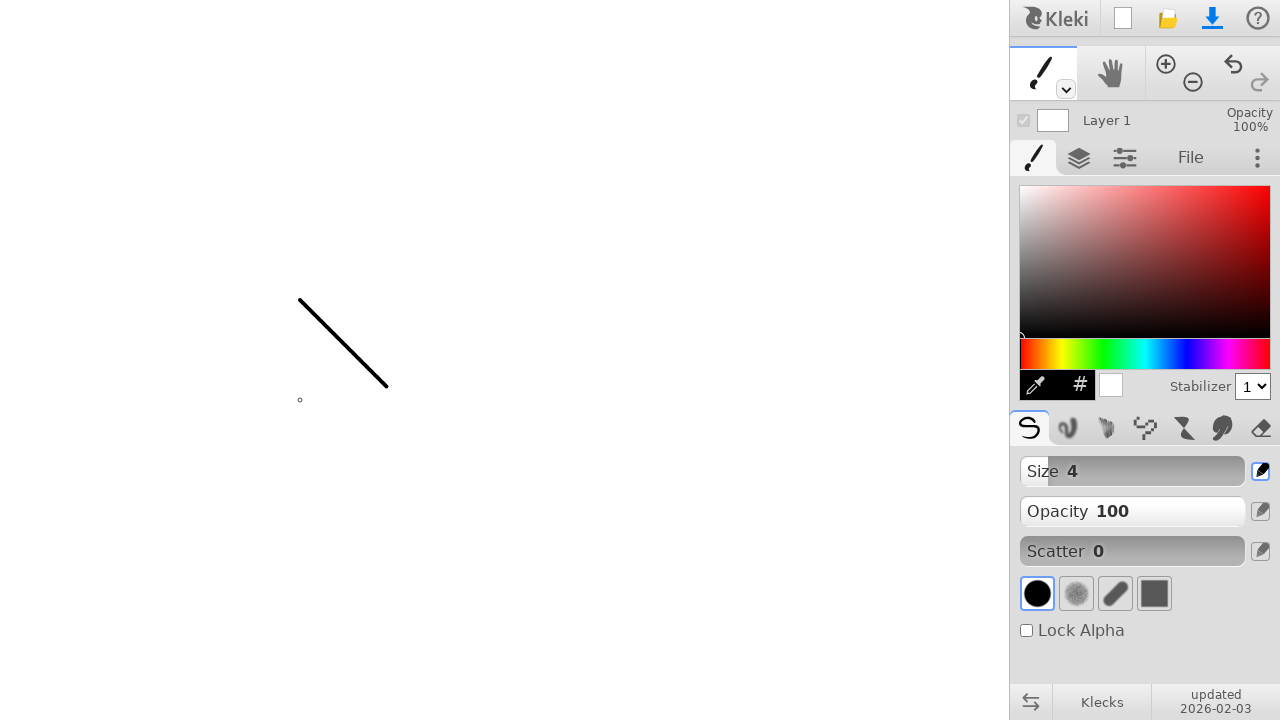

Pressed mouse button down to start drawing second line at (300, 400)
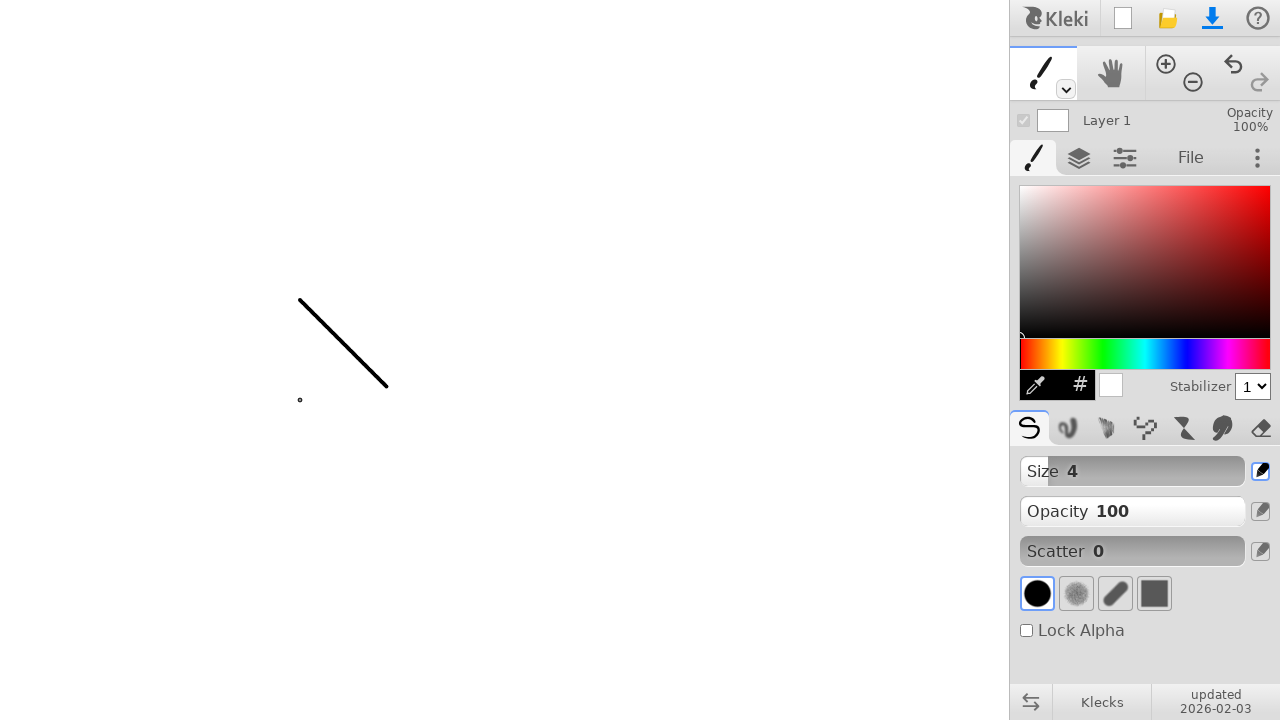

Moved mouse to end position (400, 300) while drawing second line at (400, 300)
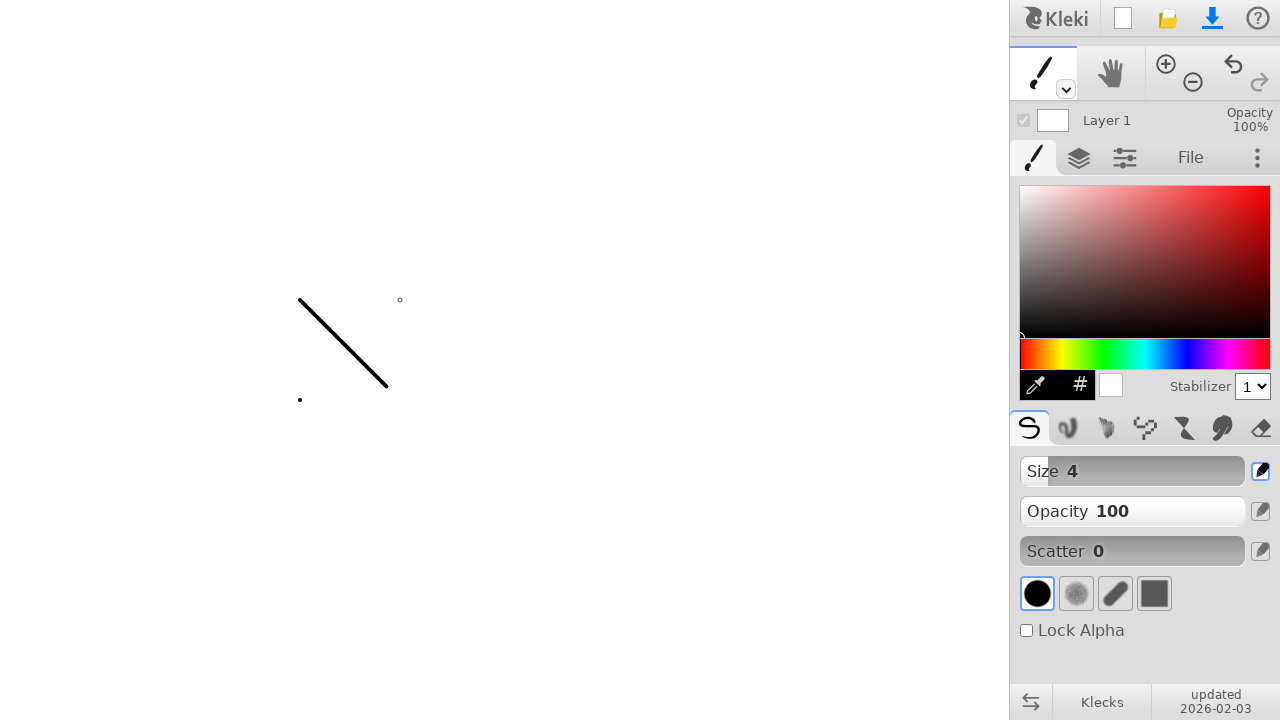

Released mouse button to complete second line at (400, 300)
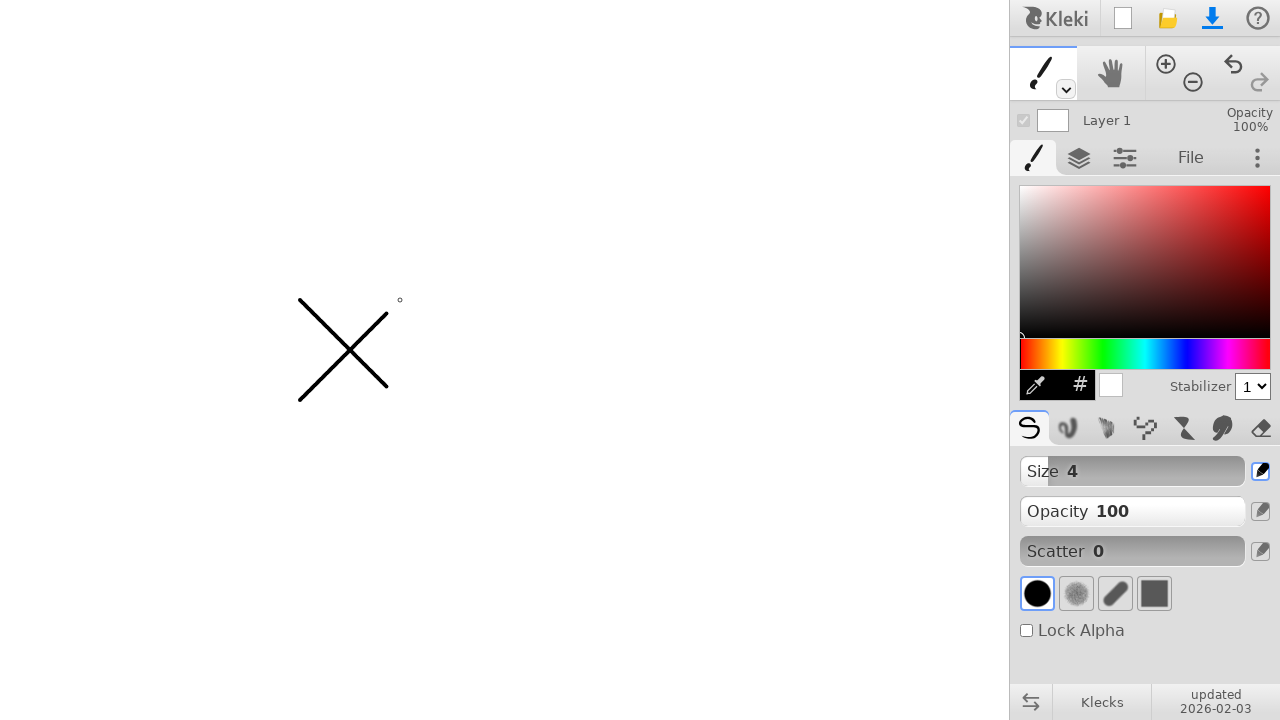

Waited 2 seconds to view the drawn lines on canvas
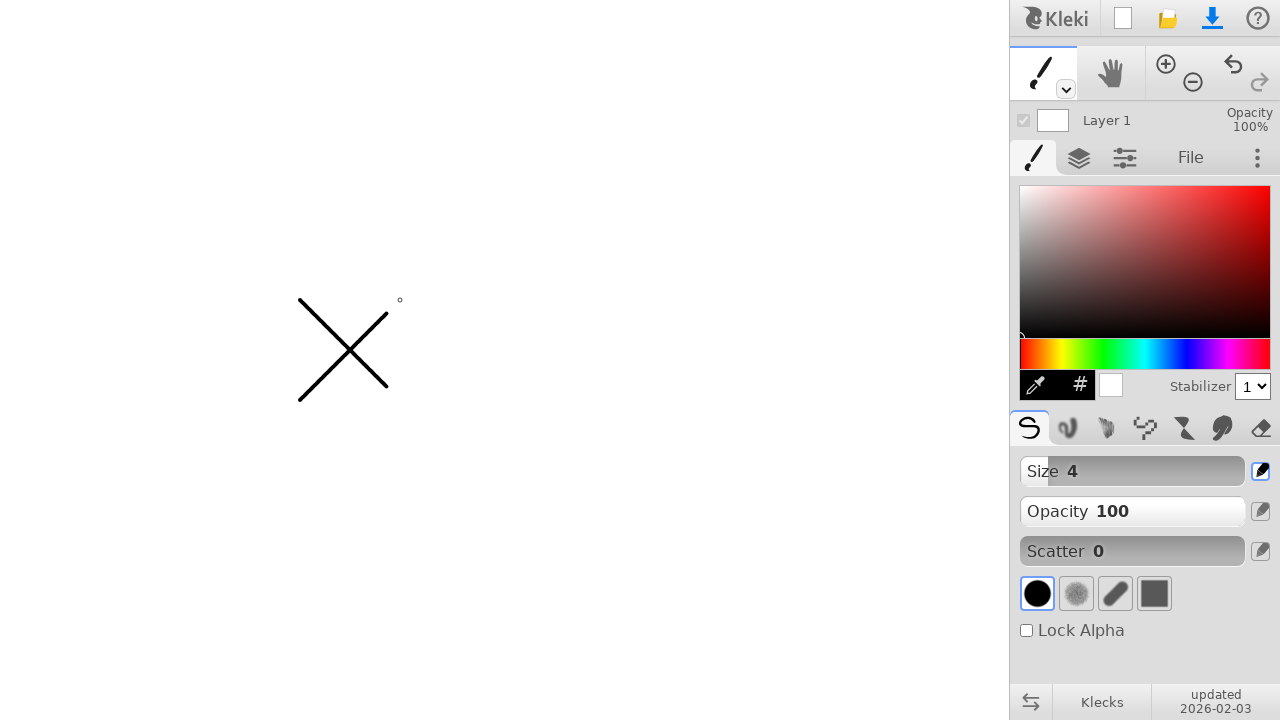

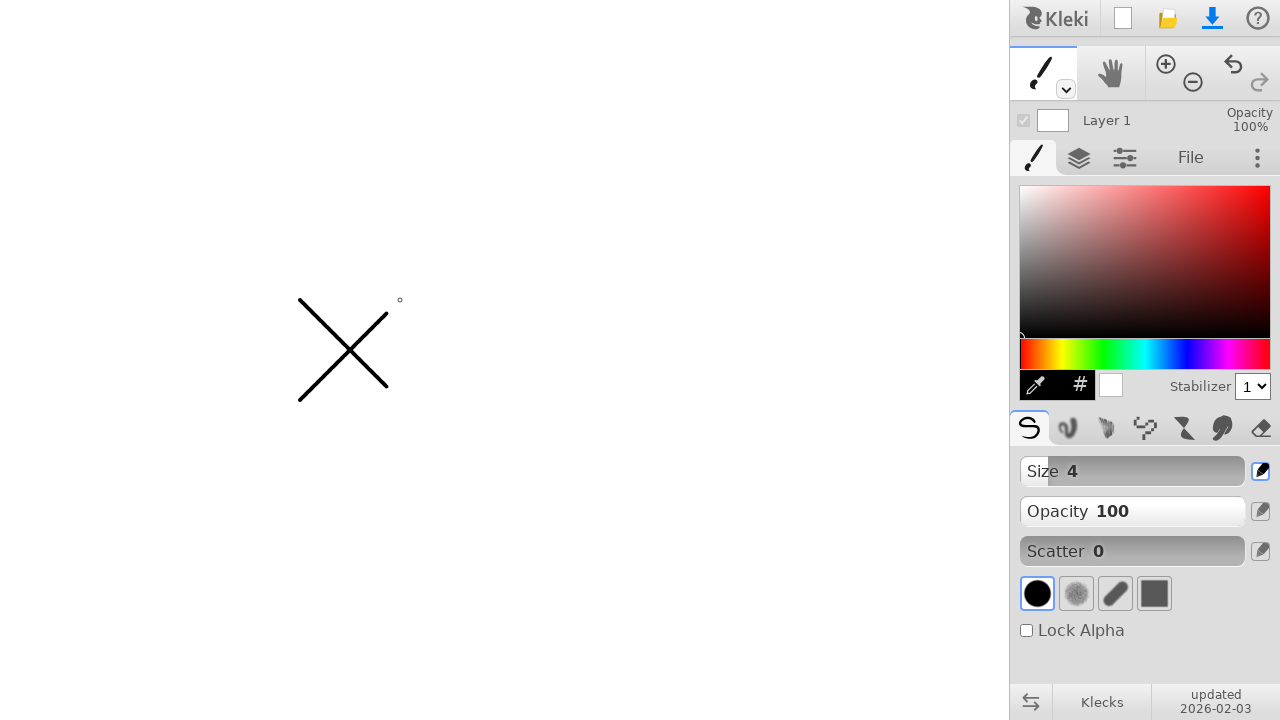